Tests element state checking by verifying button enabled state and message visibility, then conditionally clicks either the Sign in or Register button based on visibility.

Starting URL: https://techglobal-training.com/frontend

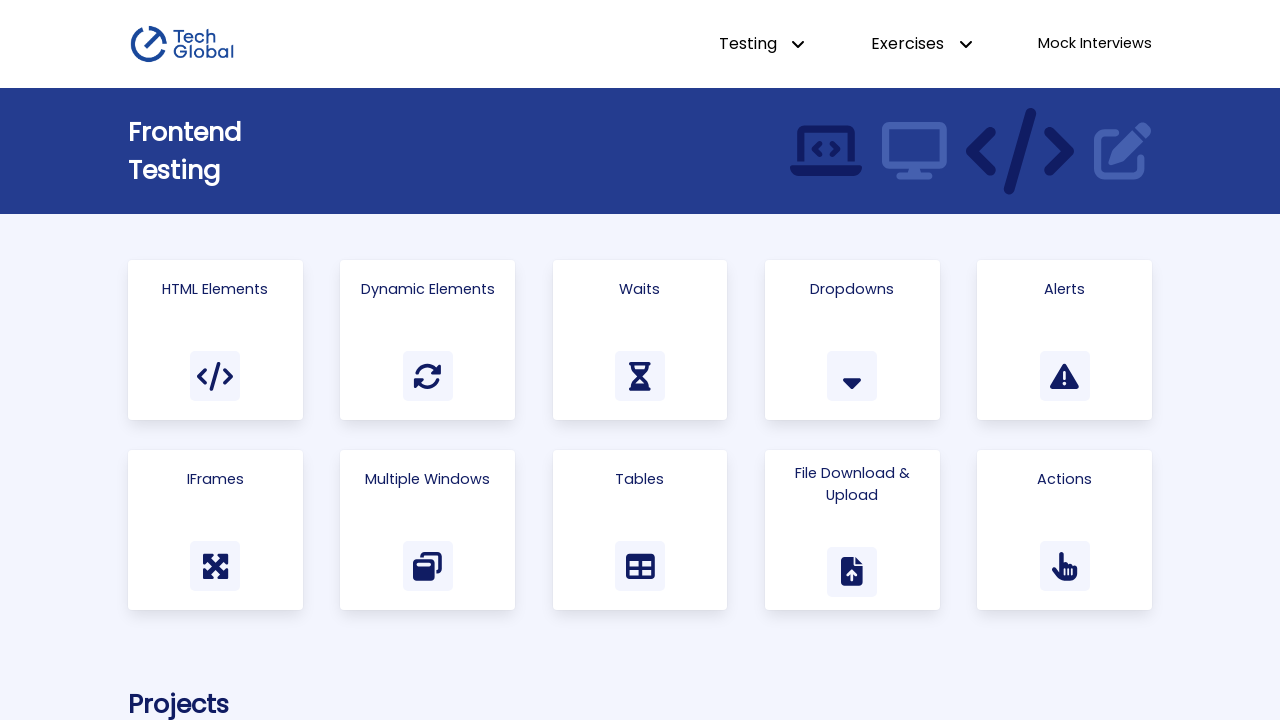

Clicked 'Html Elements' link at (215, 340) on a:has-text('Html Elements')
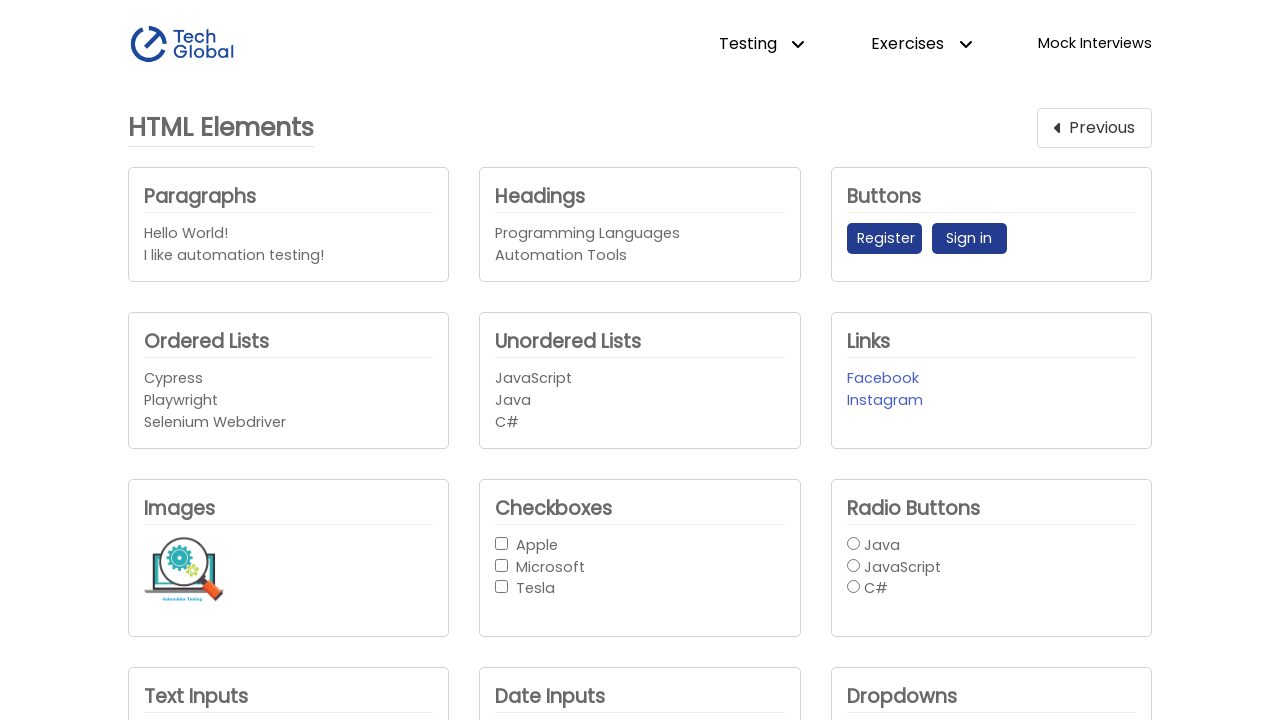

Located Register button
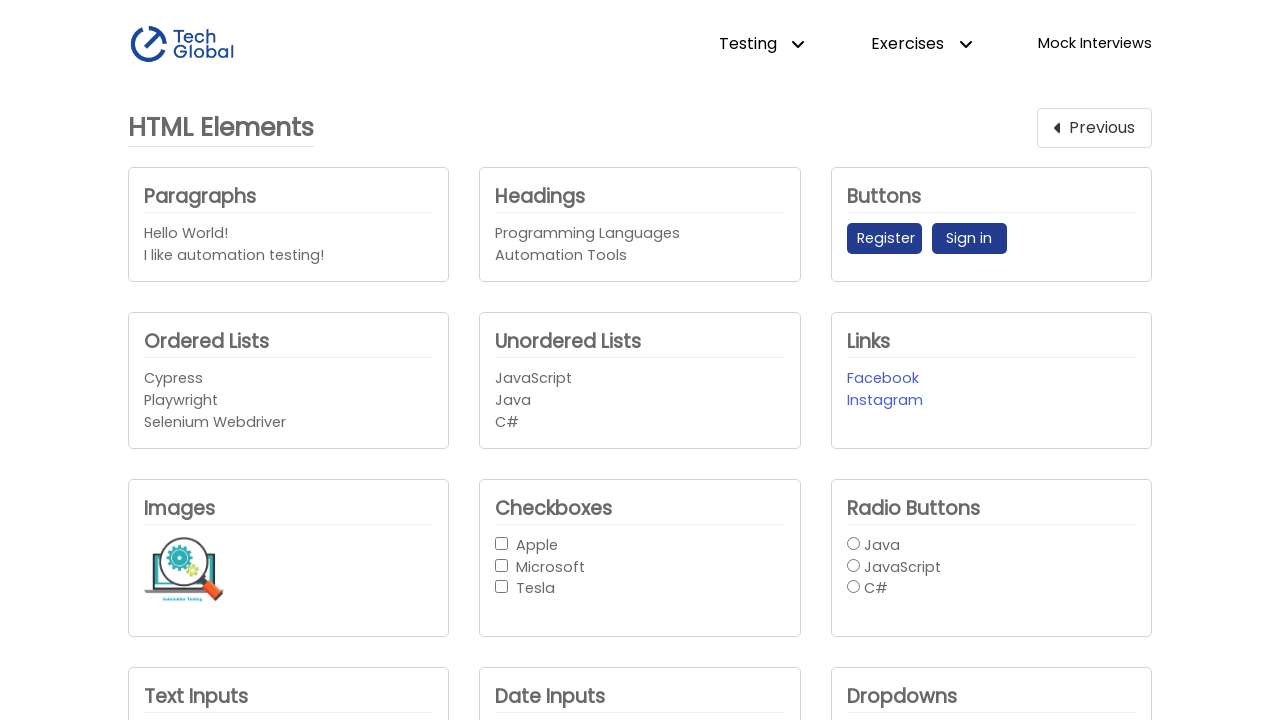

Located Sign in button
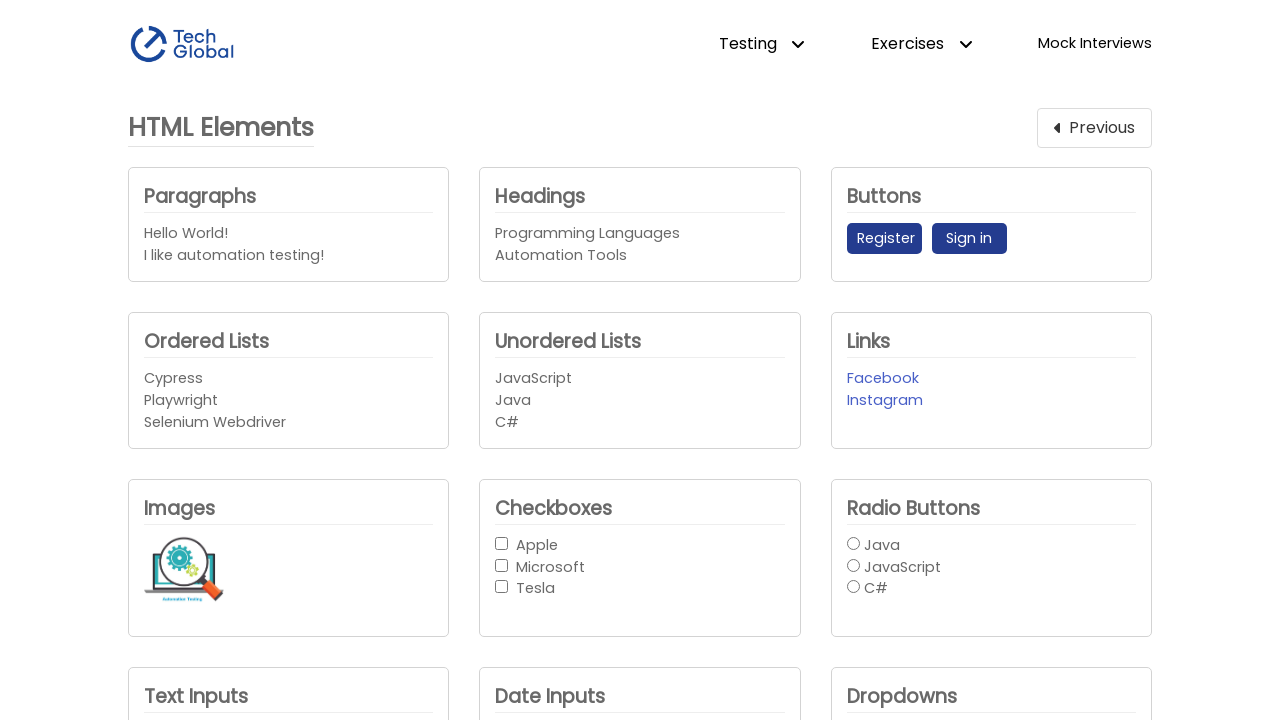

Located message element with class '.mt-1'
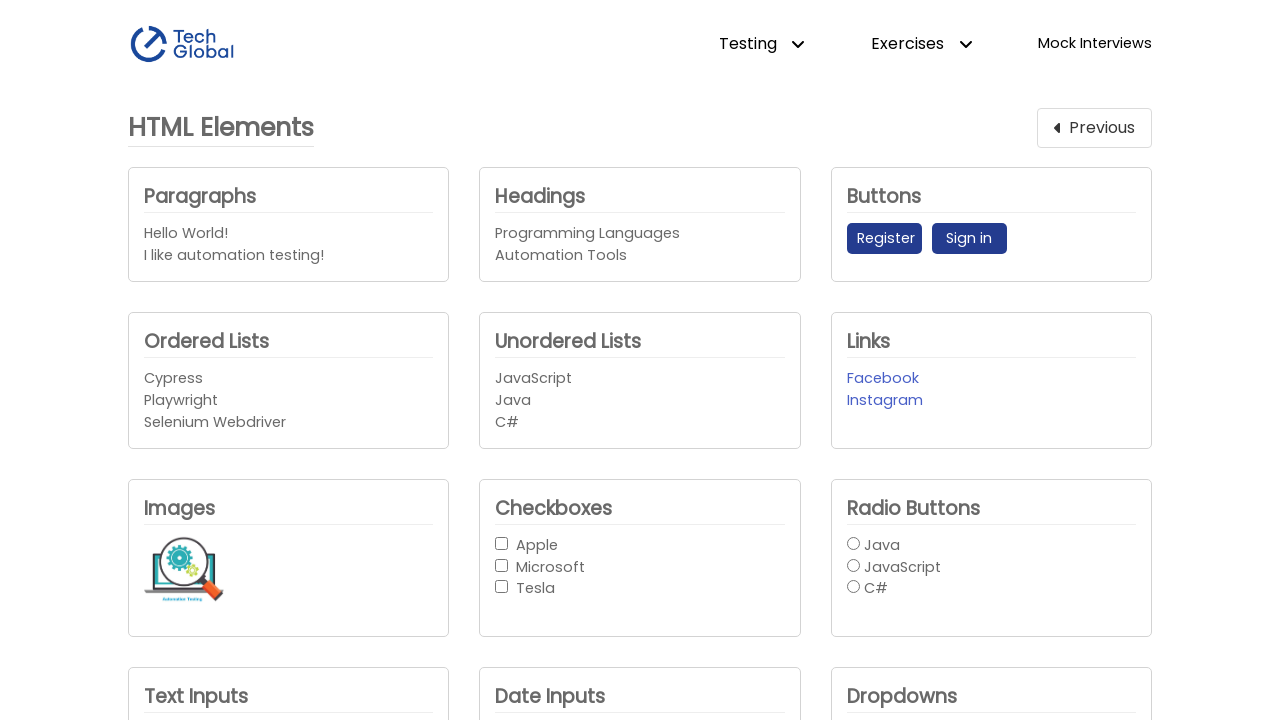

Checked message visibility: False
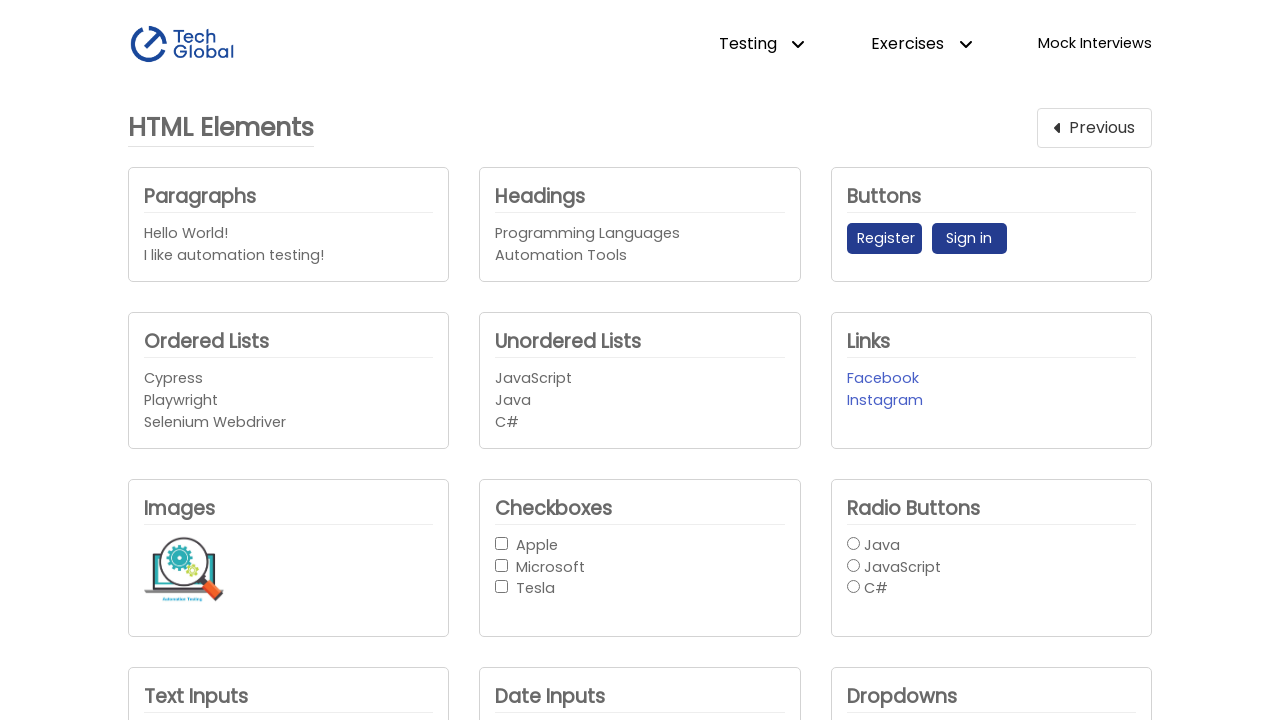

Clicked Register button (message was not visible) at (884, 239) on internal:role=button[name="Register"i]
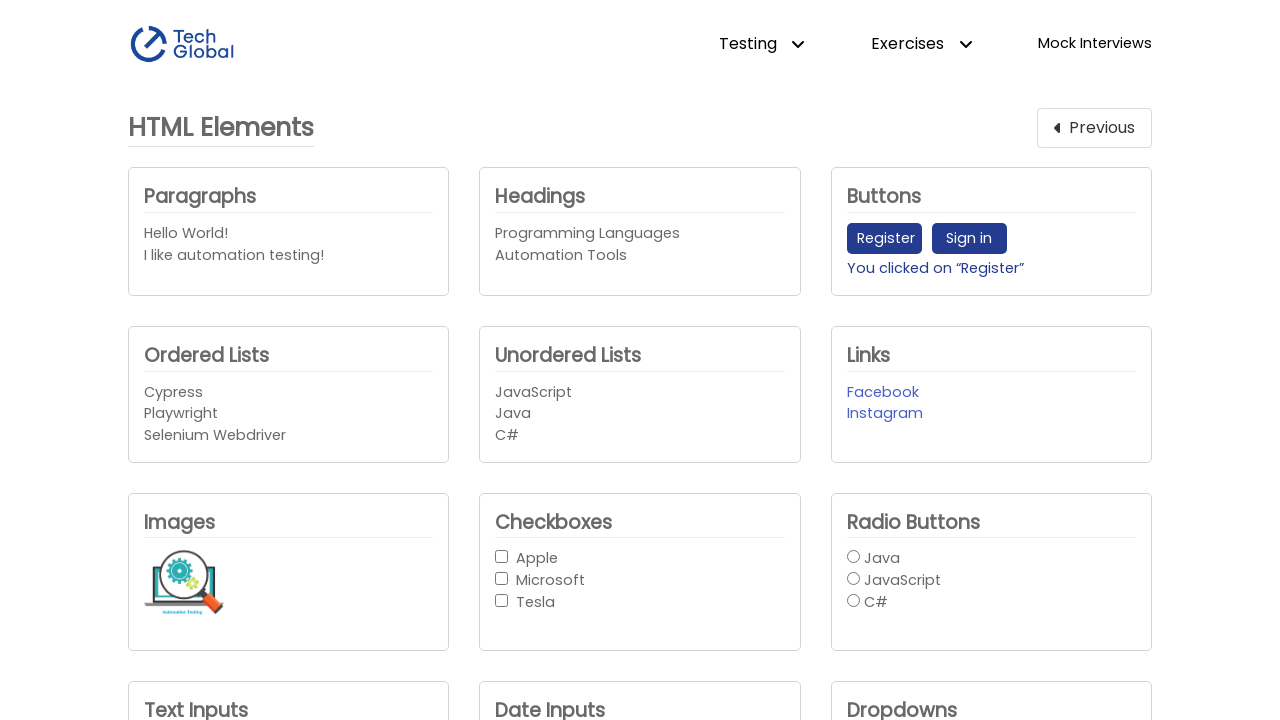

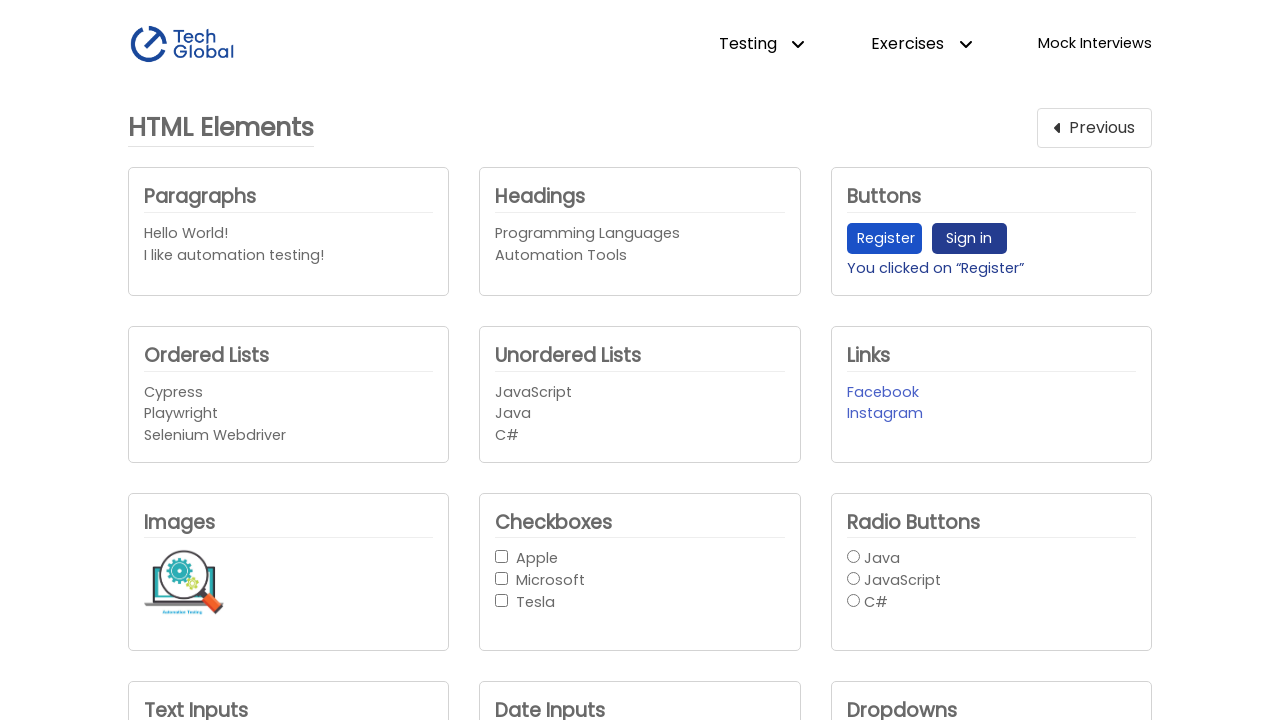